Tests the forgot password functionality by clicking forgot password link, entering username, and verifying password reset message

Starting URL: https://login.salesforce.com

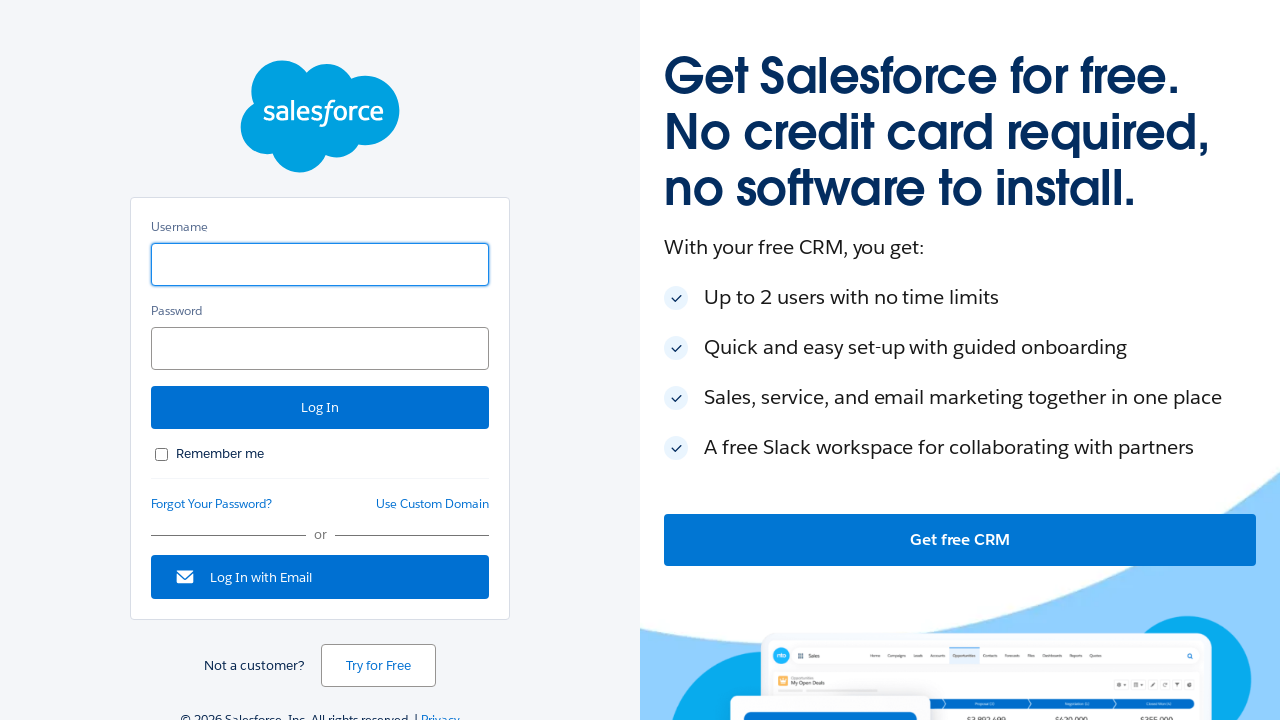

Clicked on Forgot Password link at (212, 504) on a#forgot_password_link
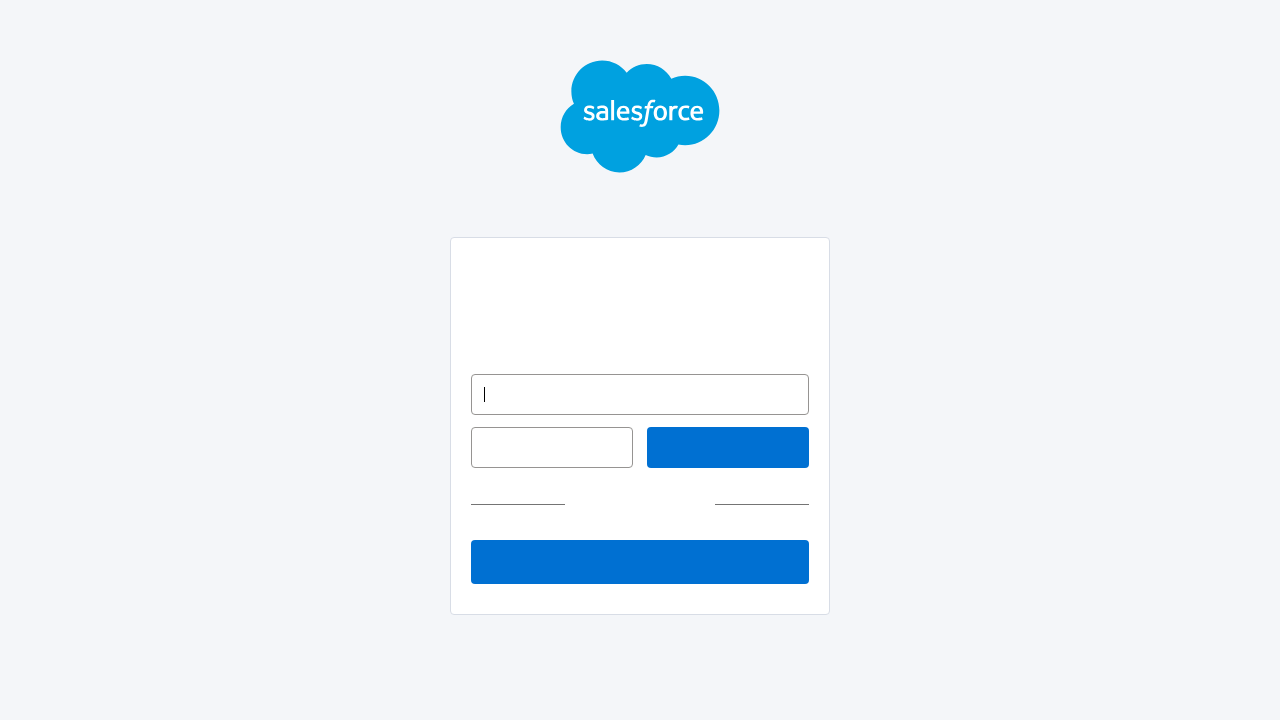

Entered username 'testuser2024@salesforce.com' in forgot password form on input#un
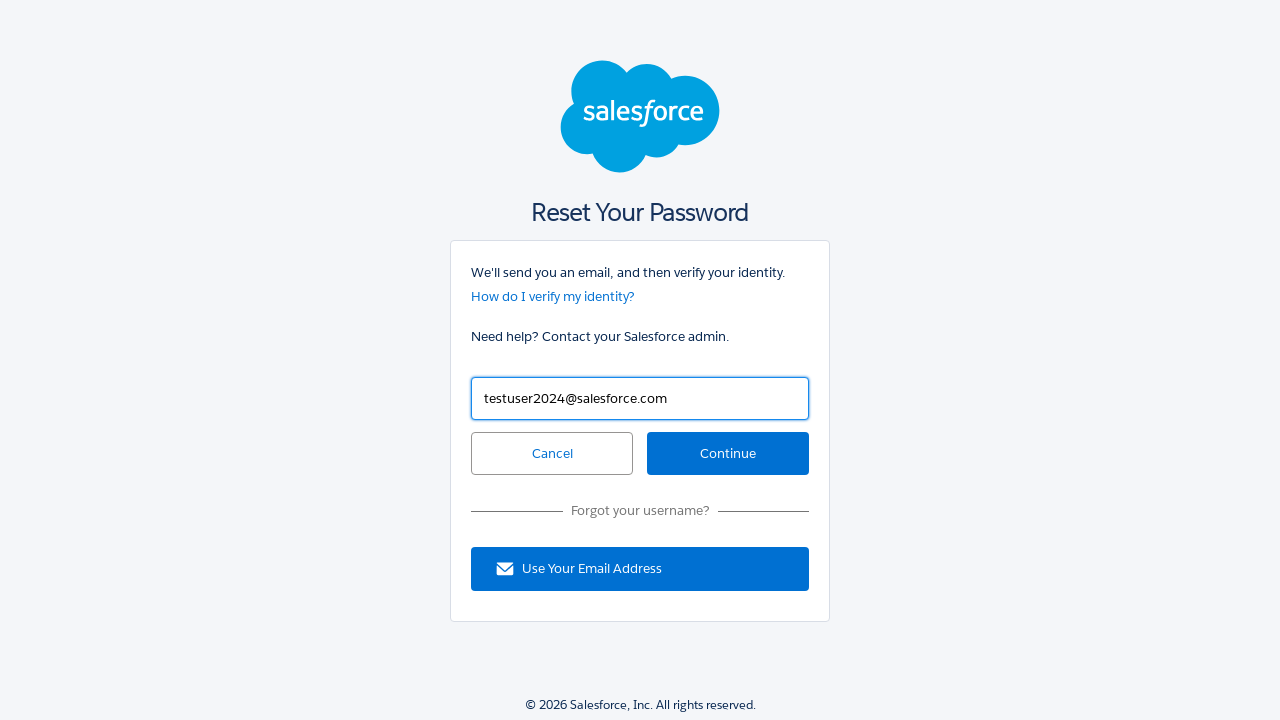

Clicked Continue button to submit password reset request at (728, 454) on input#continue
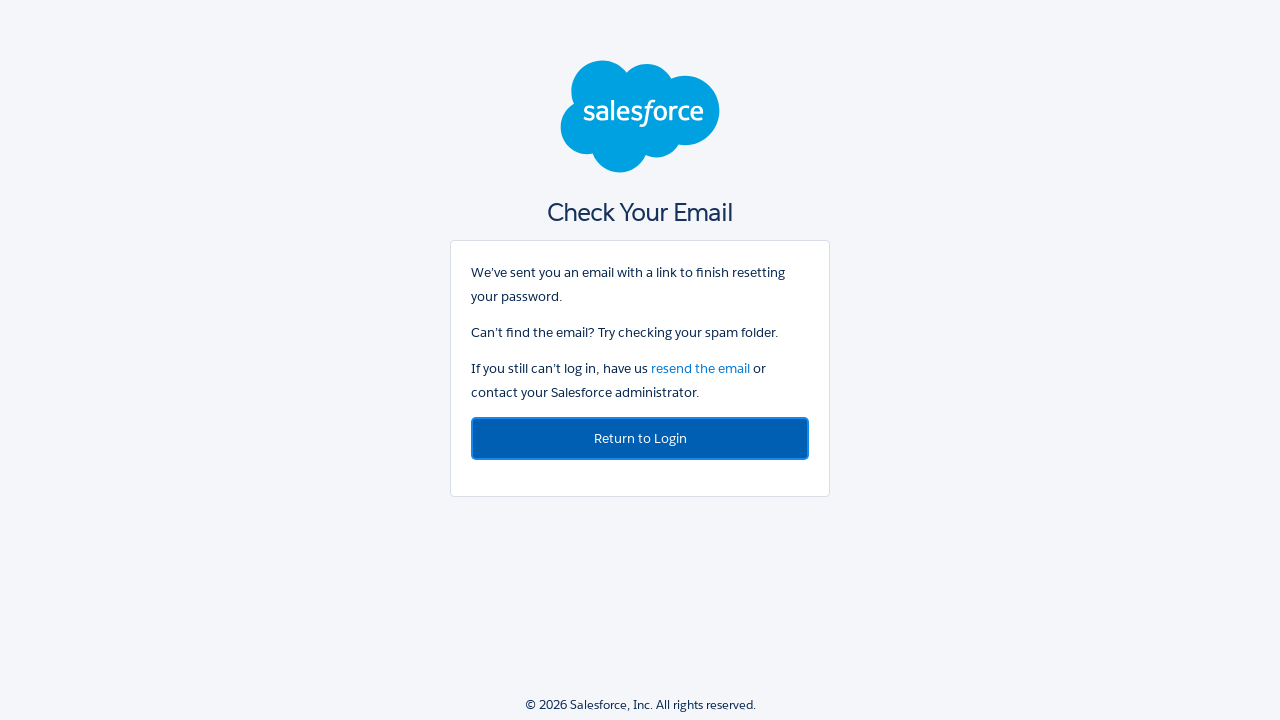

Password reset confirmation message appeared
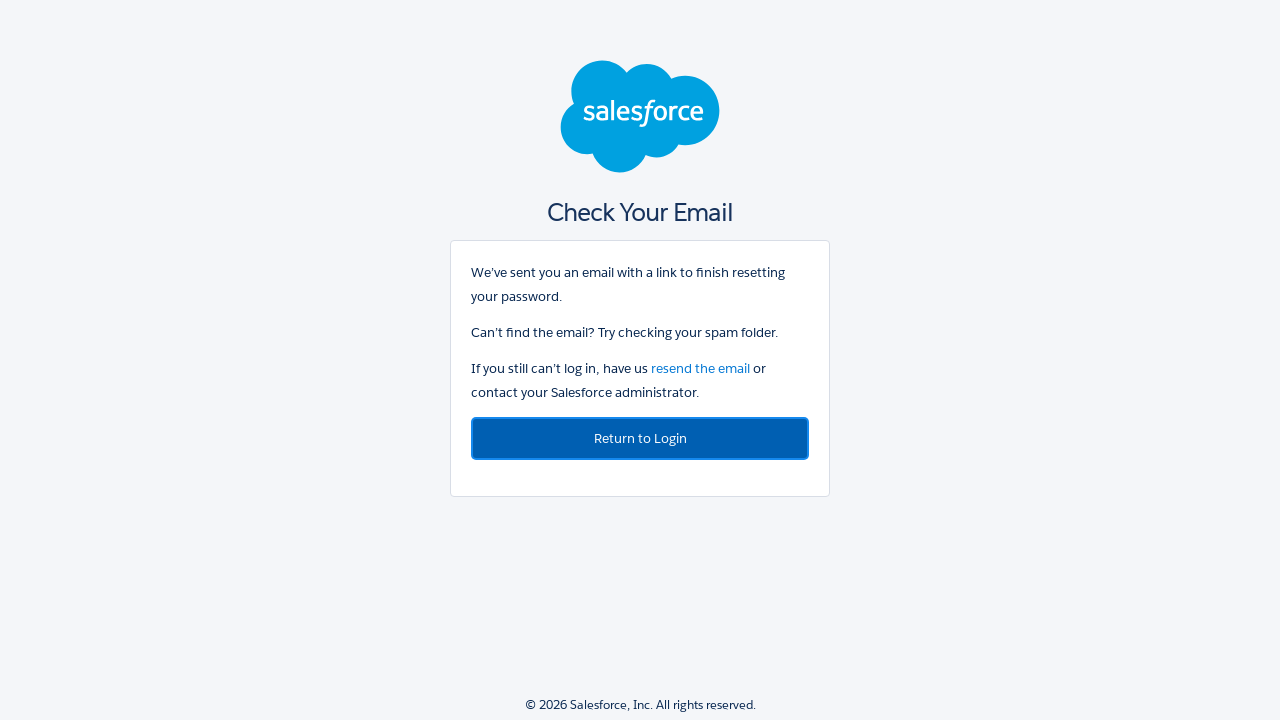

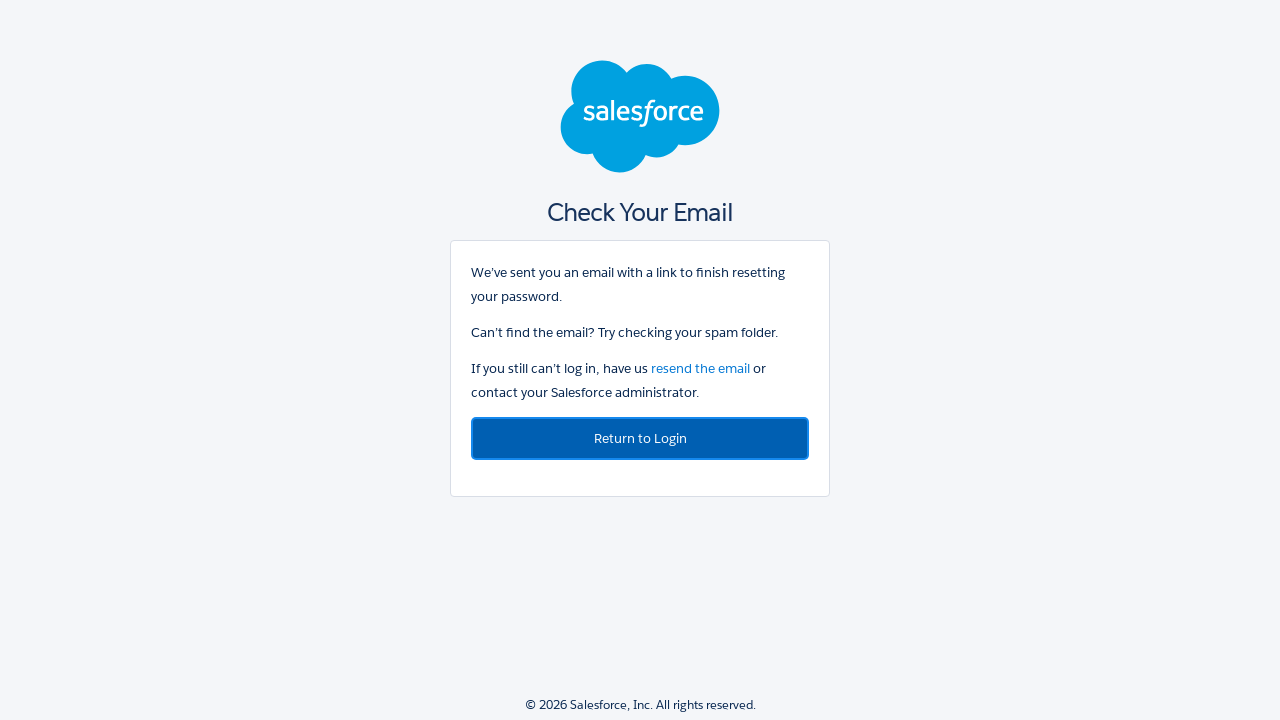